Tests that the "new" navigation link turns white when active/clicked

Starting URL: https://news.ycombinator.com/news

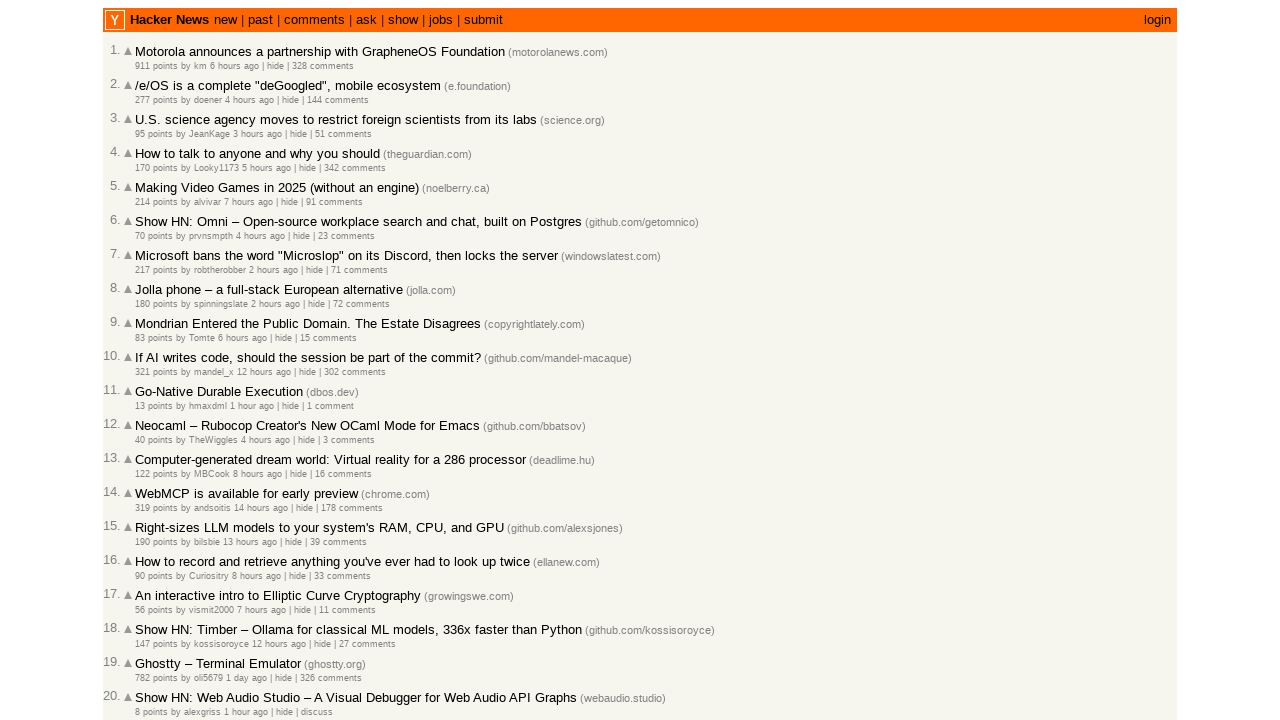

Located the 'new' navigation link
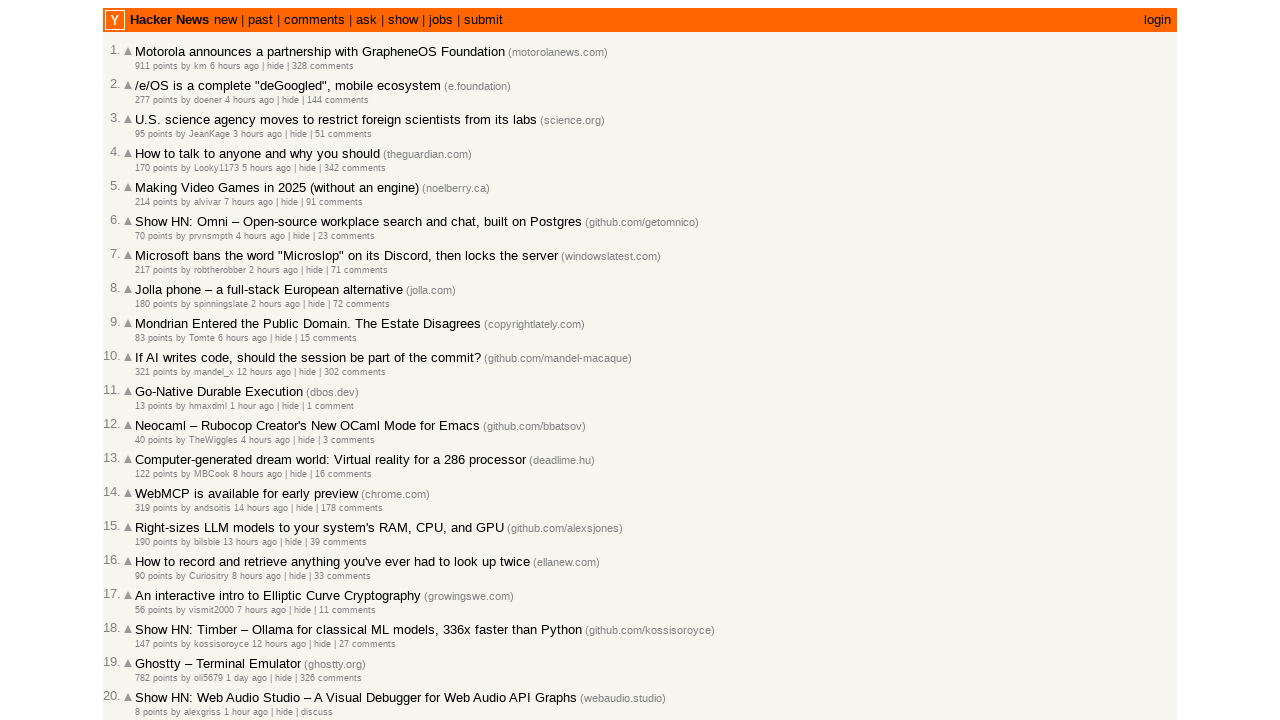

Retrieved initial color of 'new' link
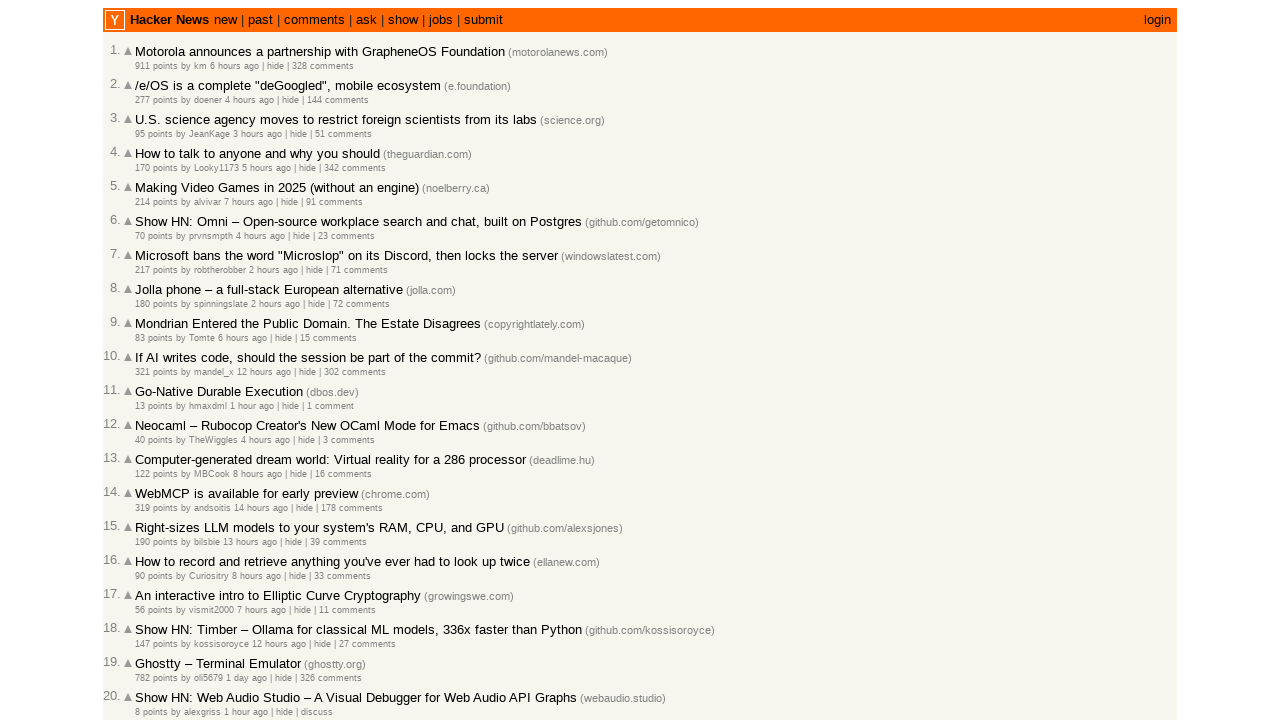

Verified that 'new' link is black initially
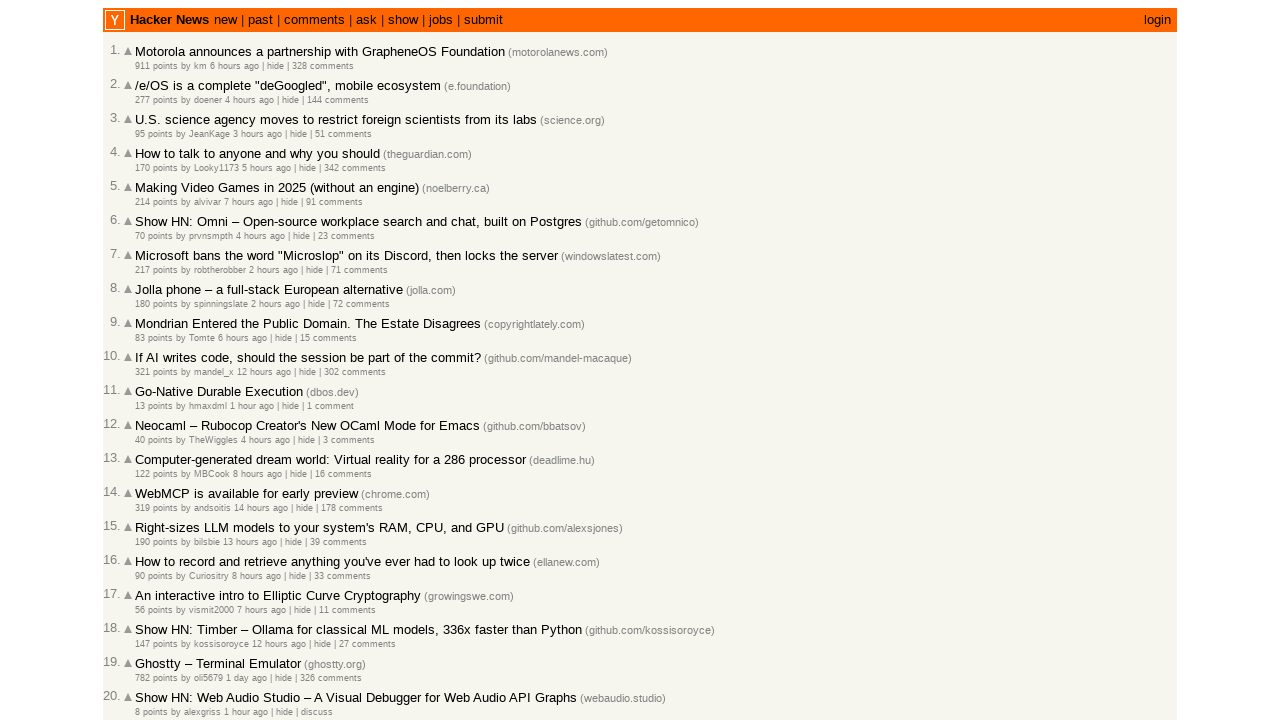

Clicked the 'new' navigation link at (225, 20) on a[href="newest"]:has-text("new")
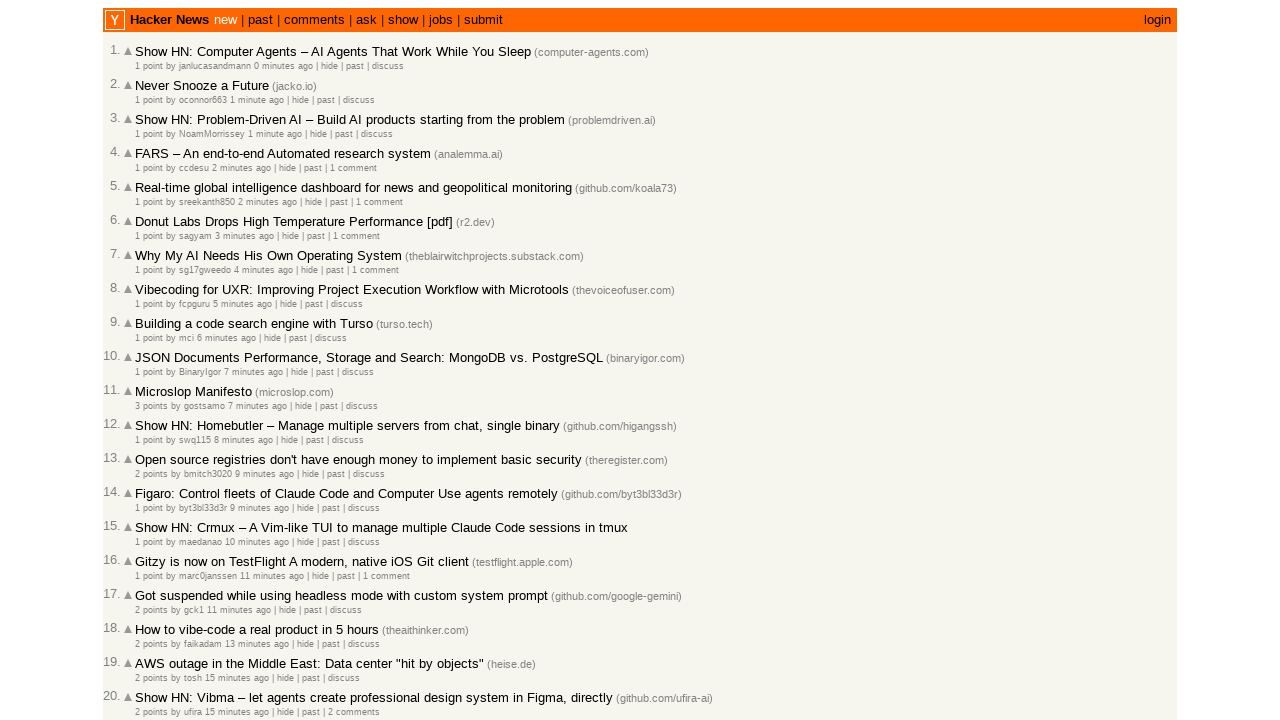

Waited for page to load after clicking 'new' link
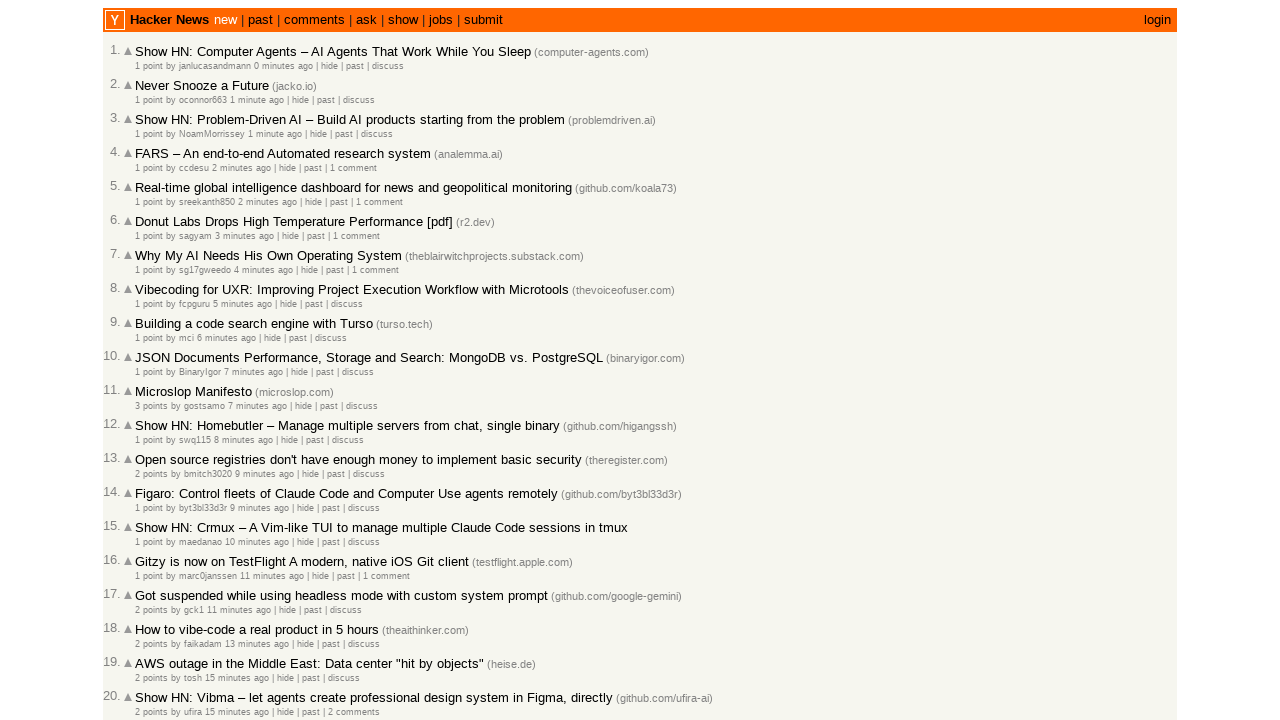

Retrieved color of 'new' link after navigation
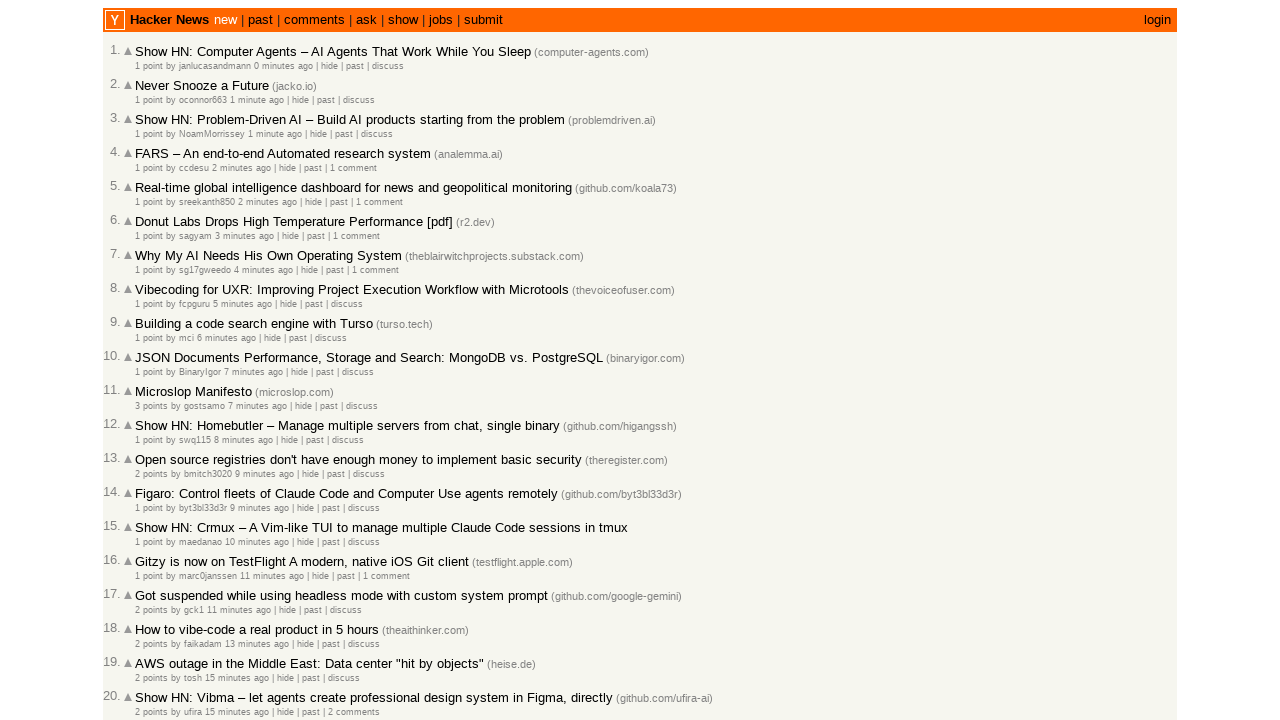

Verified that 'new' link is white when active
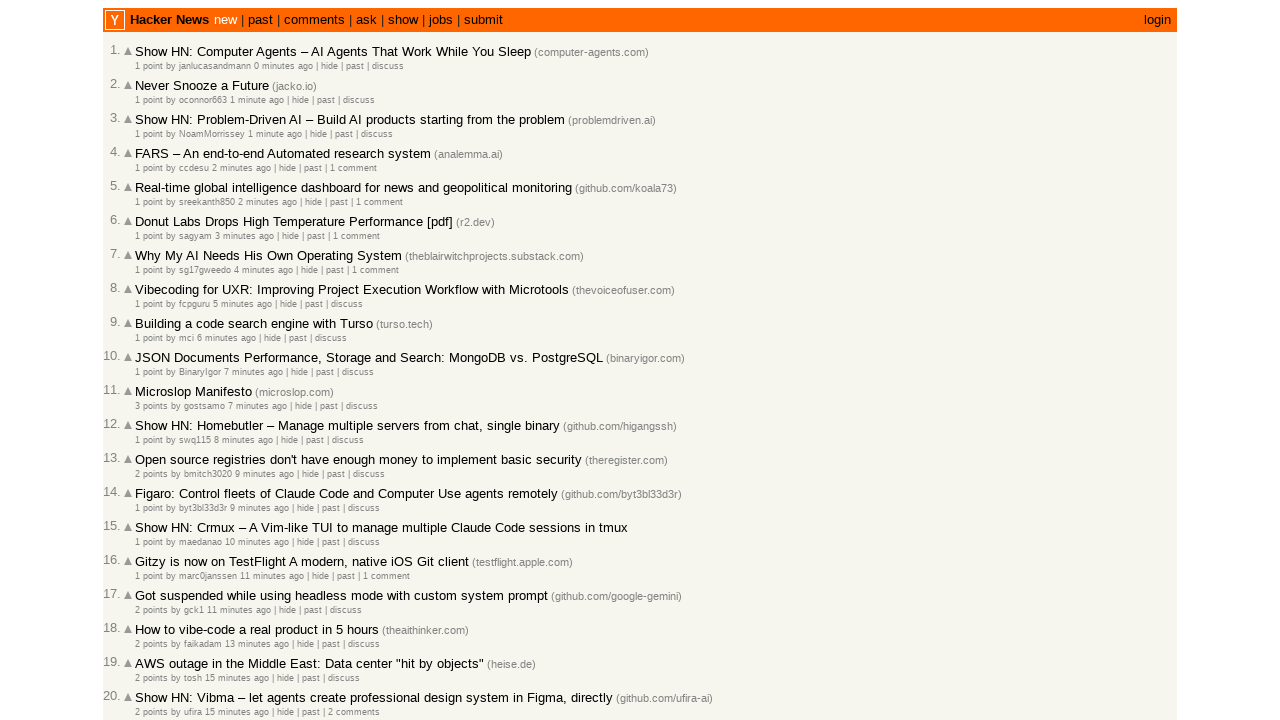

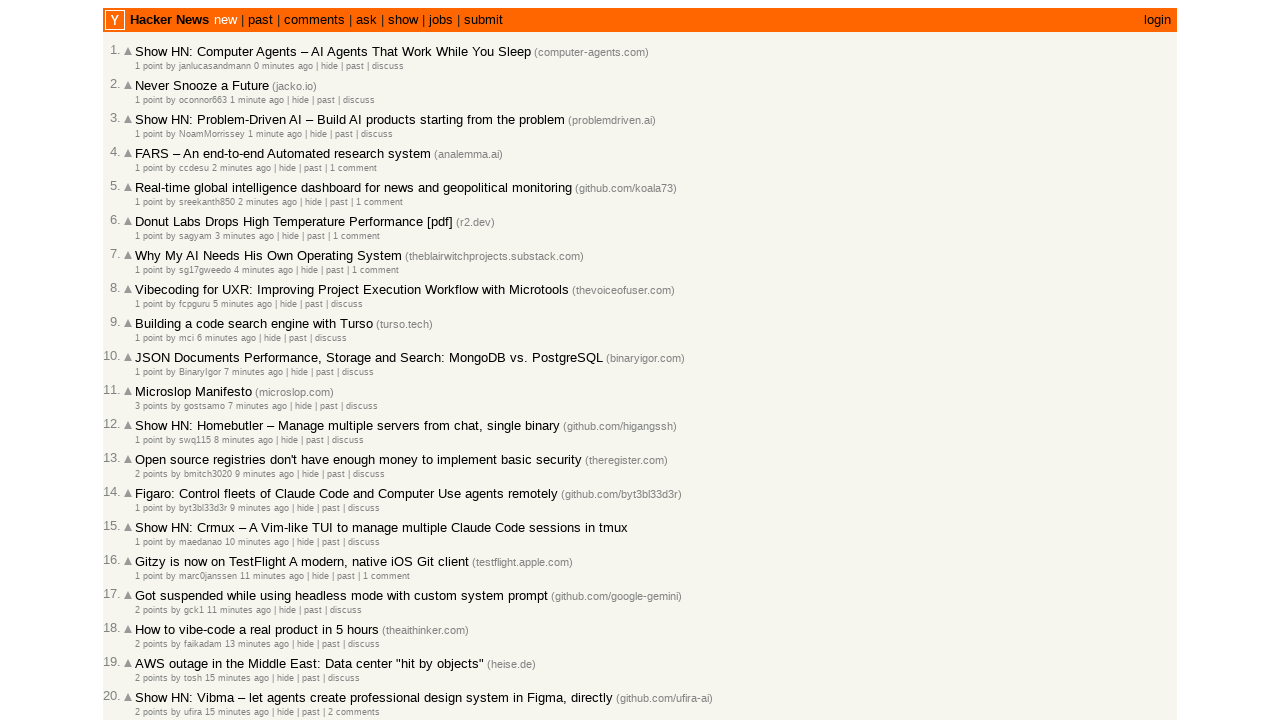